Tests adding a product to cart on BrowserStack demo site and verifies the cart displays with the correct product

Starting URL: https://www.bstackdemo.com

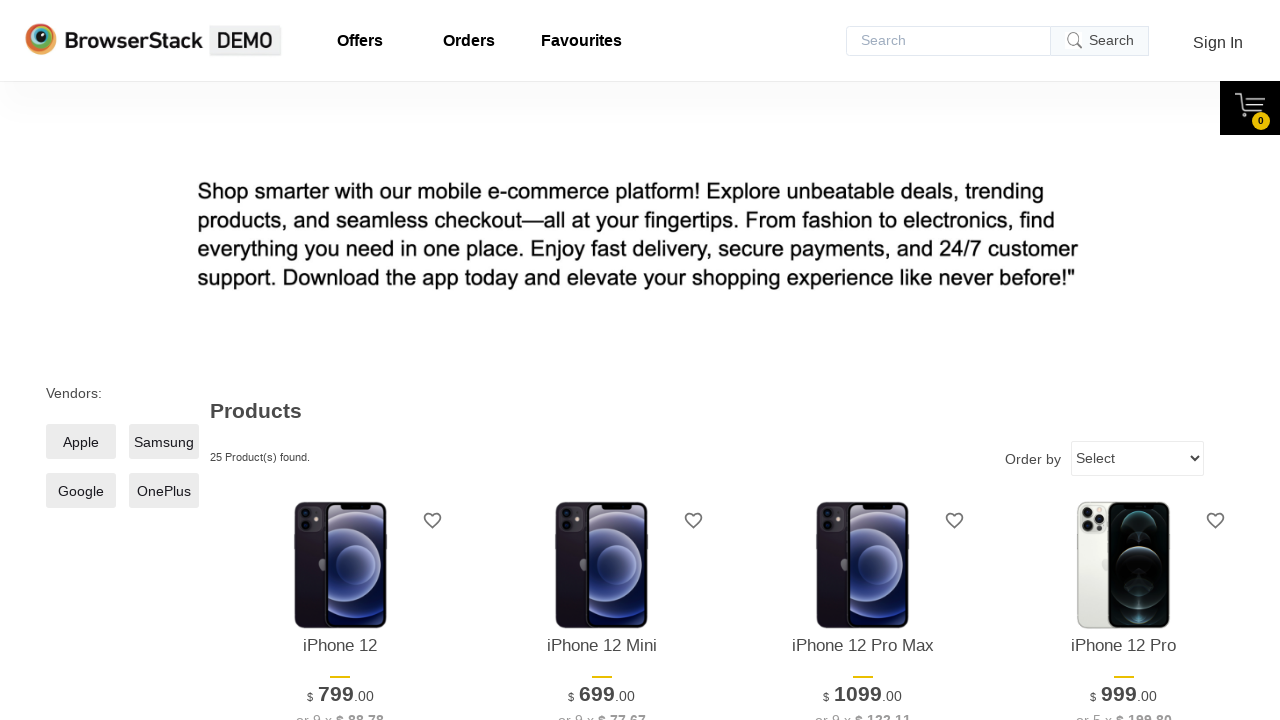

Product element is visible and ready
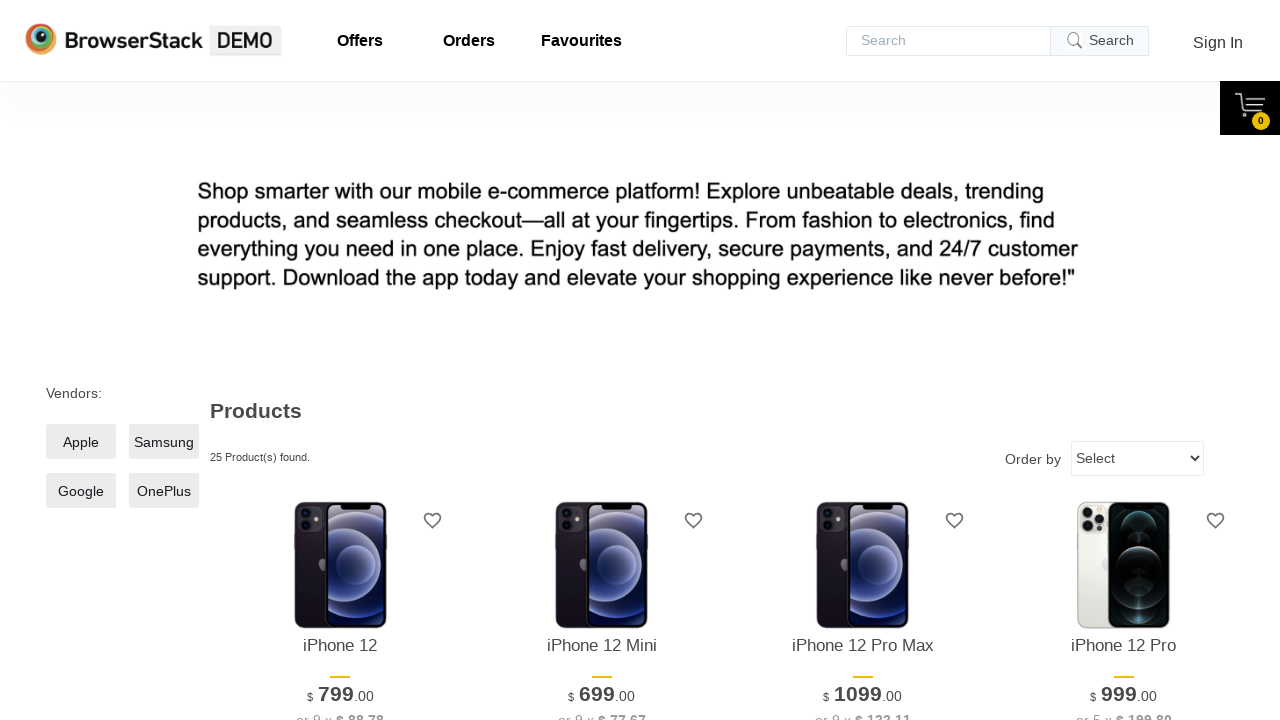

Clicked add to cart button for the first product at (340, 361) on xpath=//*[@id='1']/div[4]
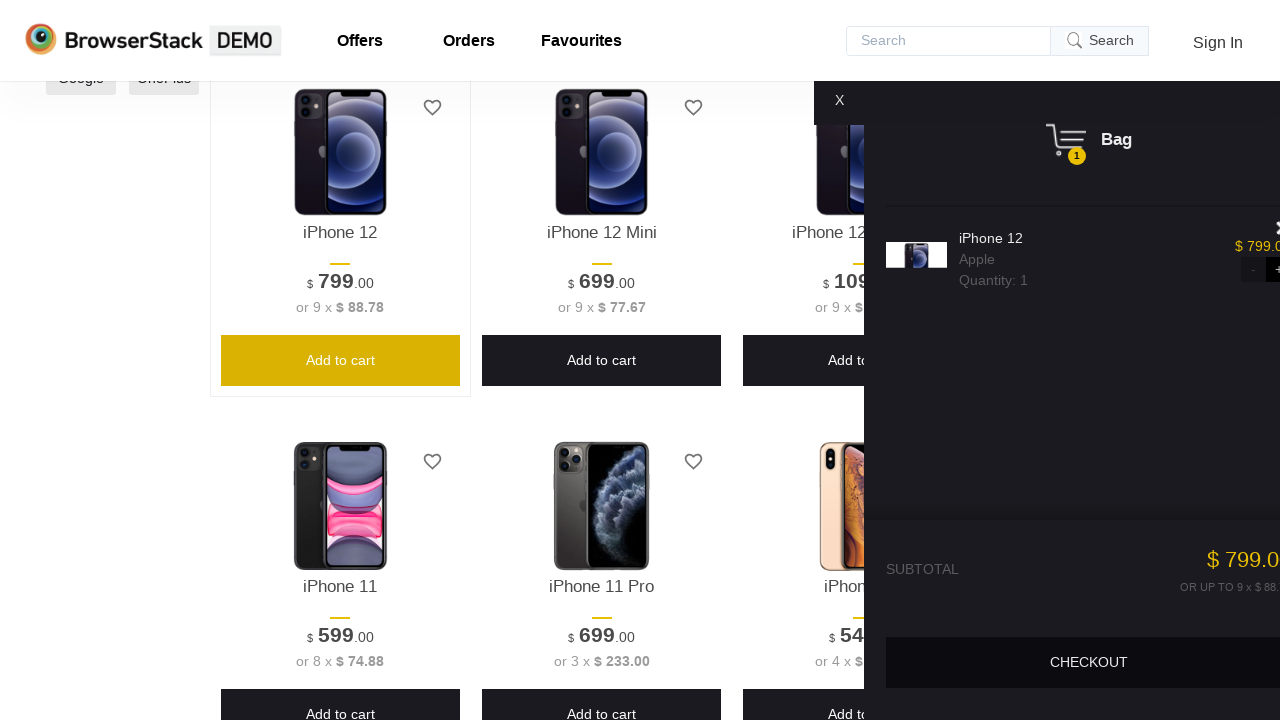

Cart content is now visible with the added product
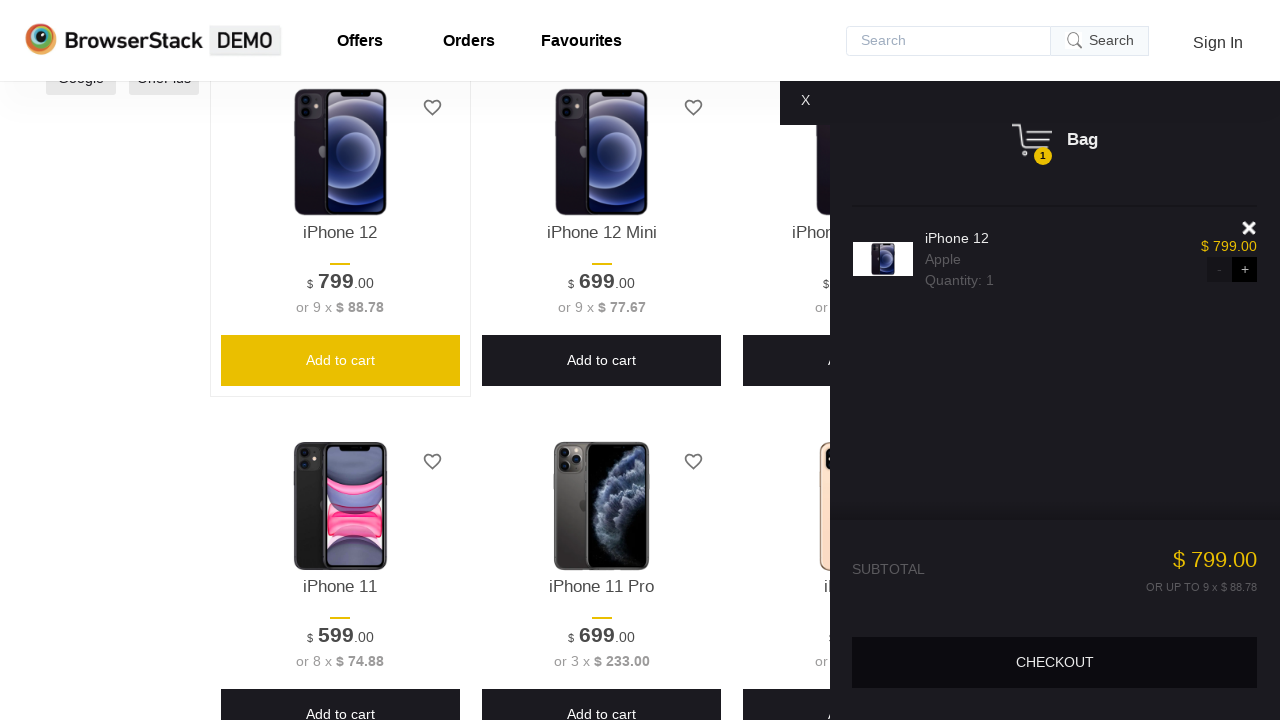

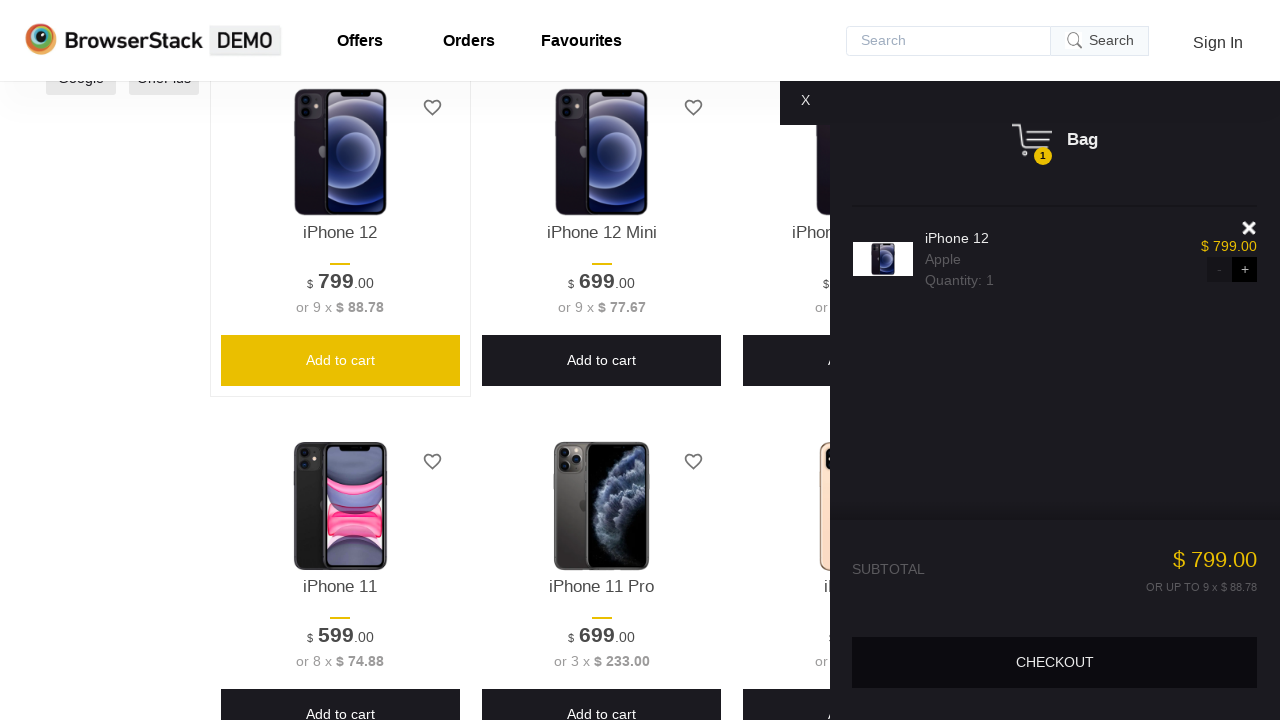